Tests hover action on a card element and then clicks on it

Starting URL: https://demoqa.com

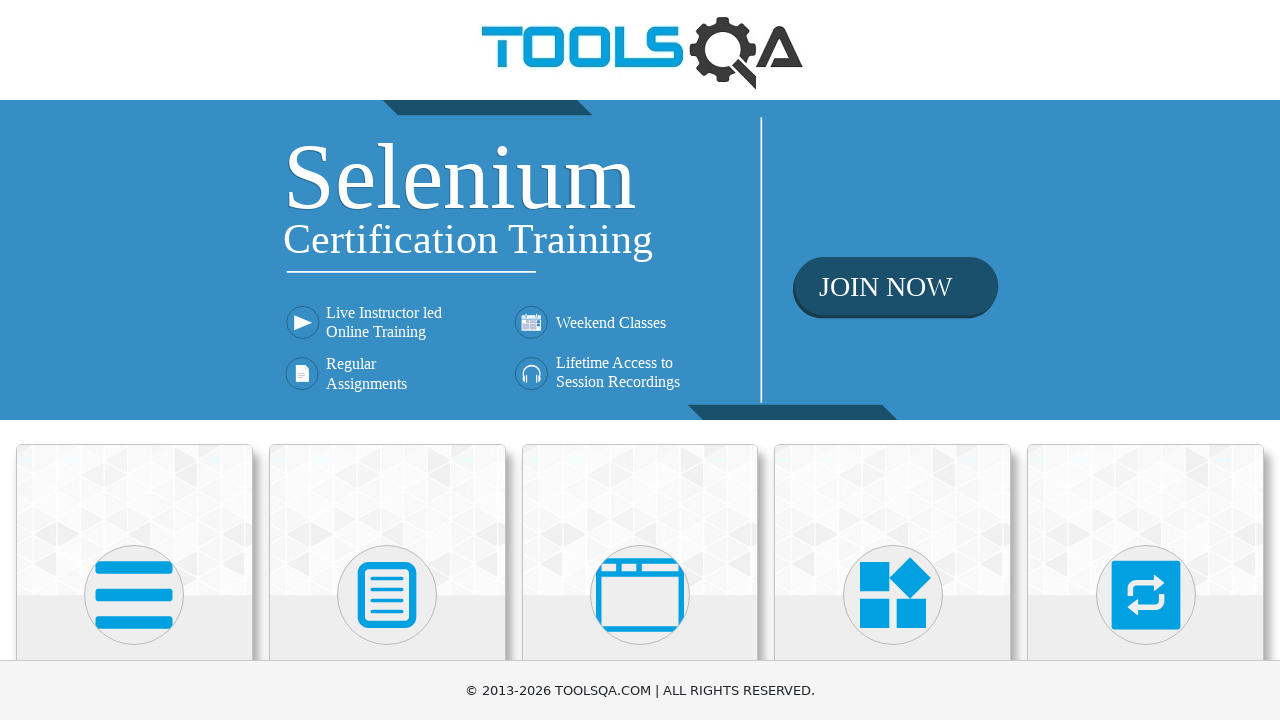

Retrieved all card elements from the page
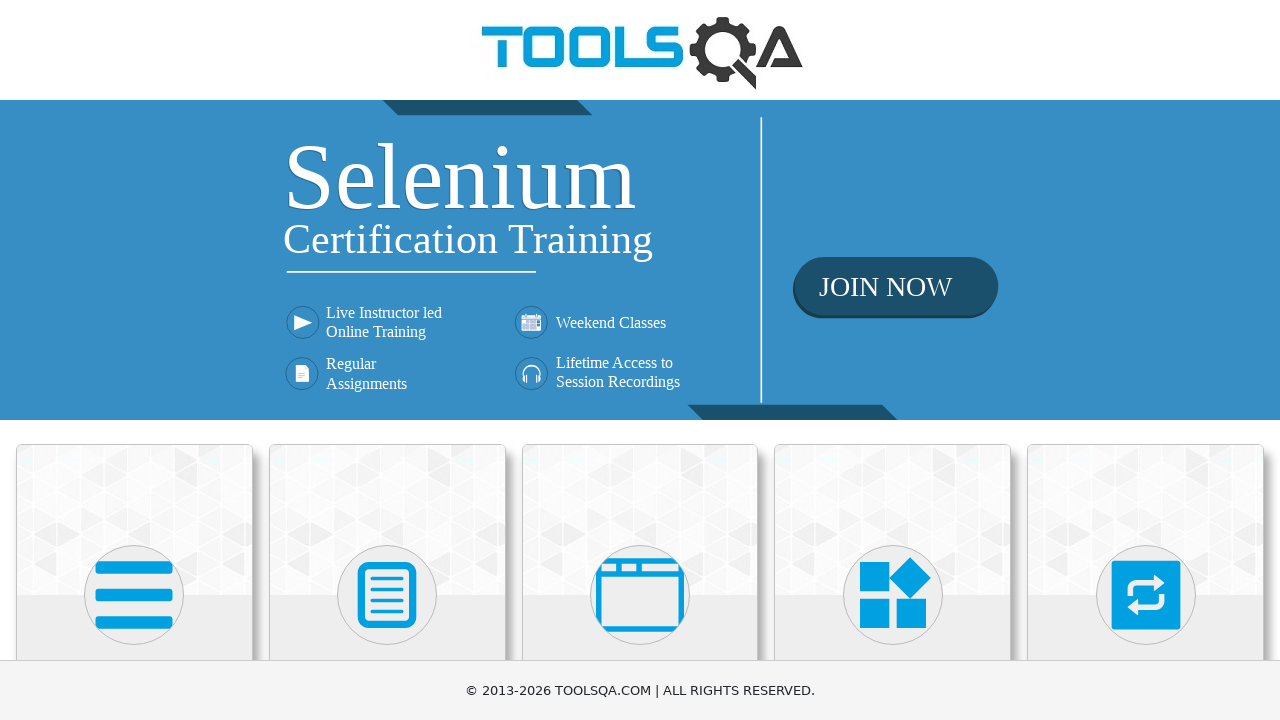

Hovered over the sixth card element at (134, 420) on .card >> nth=5
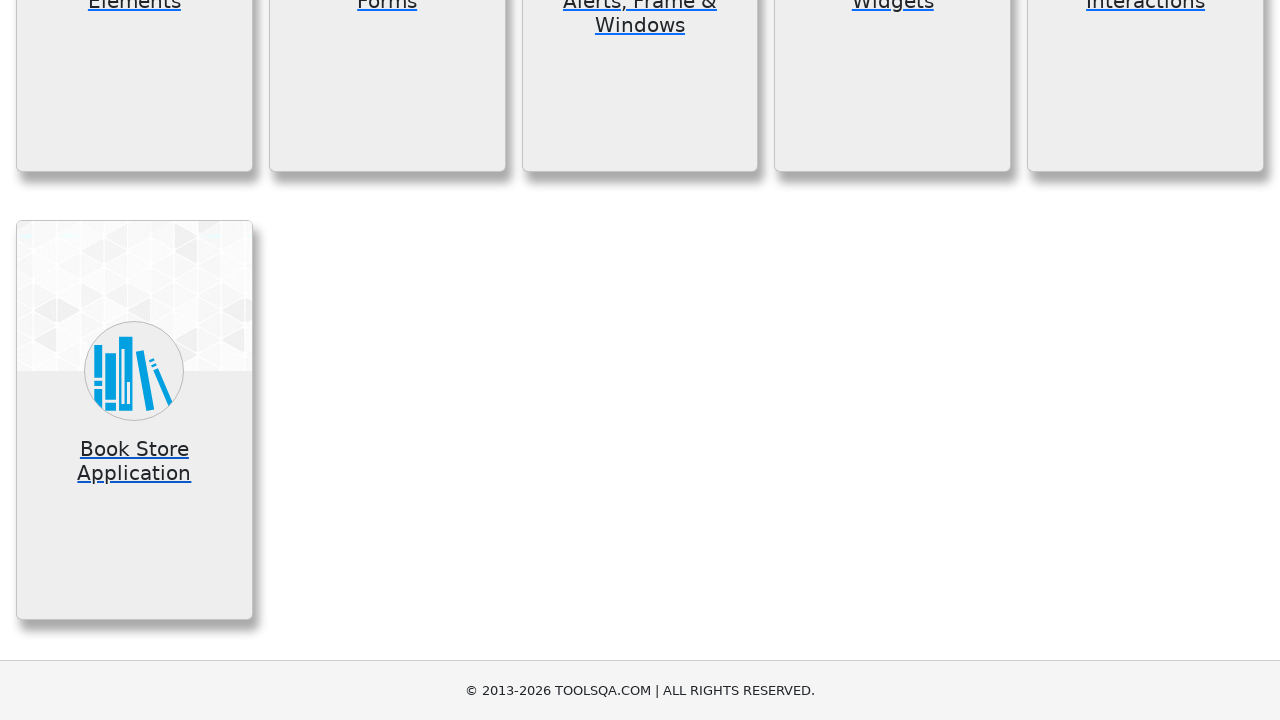

Clicked on the sixth card element at (134, 420) on .card >> nth=5
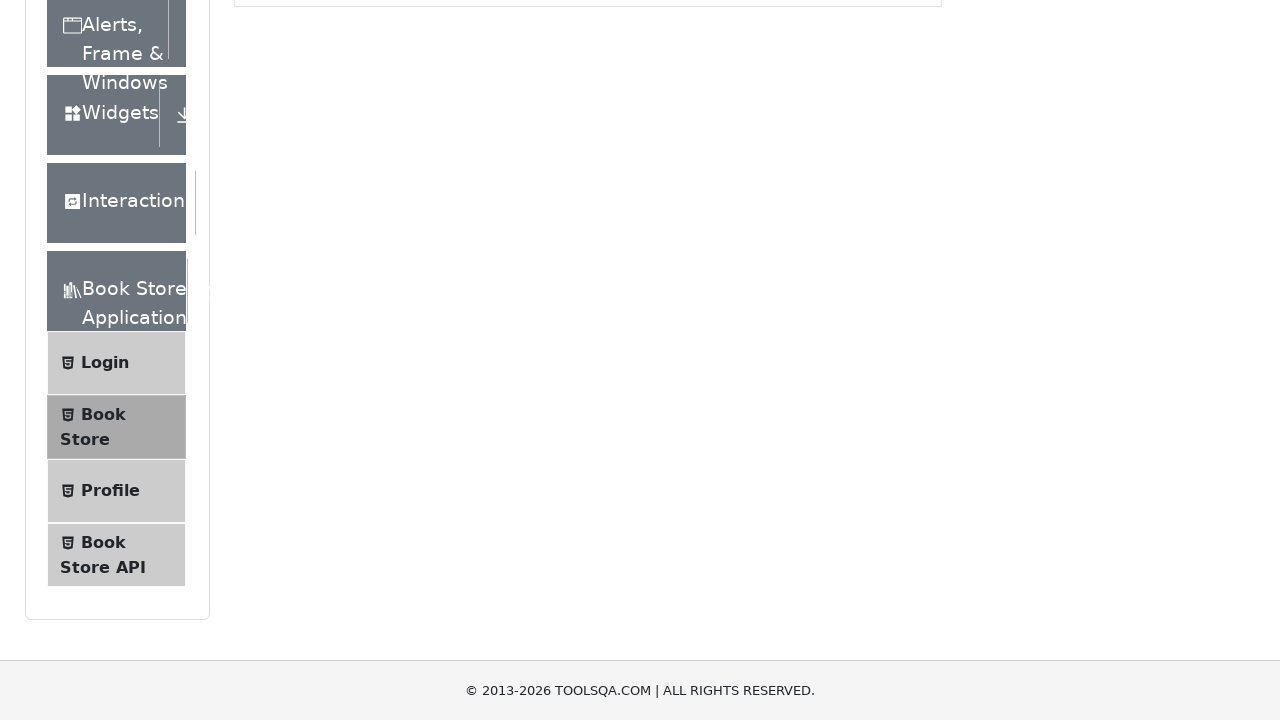

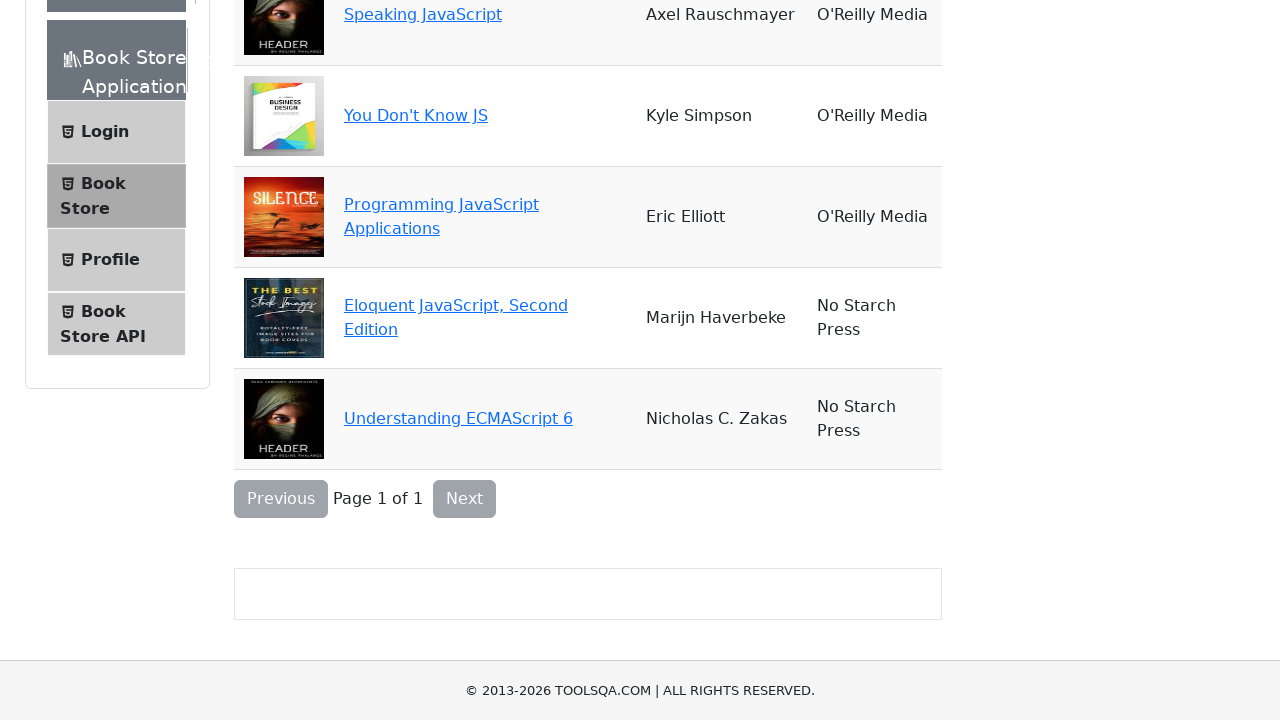